Tests navigation on the Sumo Database website by loading the main page, finding wrestler profile links, clicking on a wrestler's name to view their profile, and navigating back to the main page.

Starting URL: http://sumodb.sumogames.de/Default.aspx

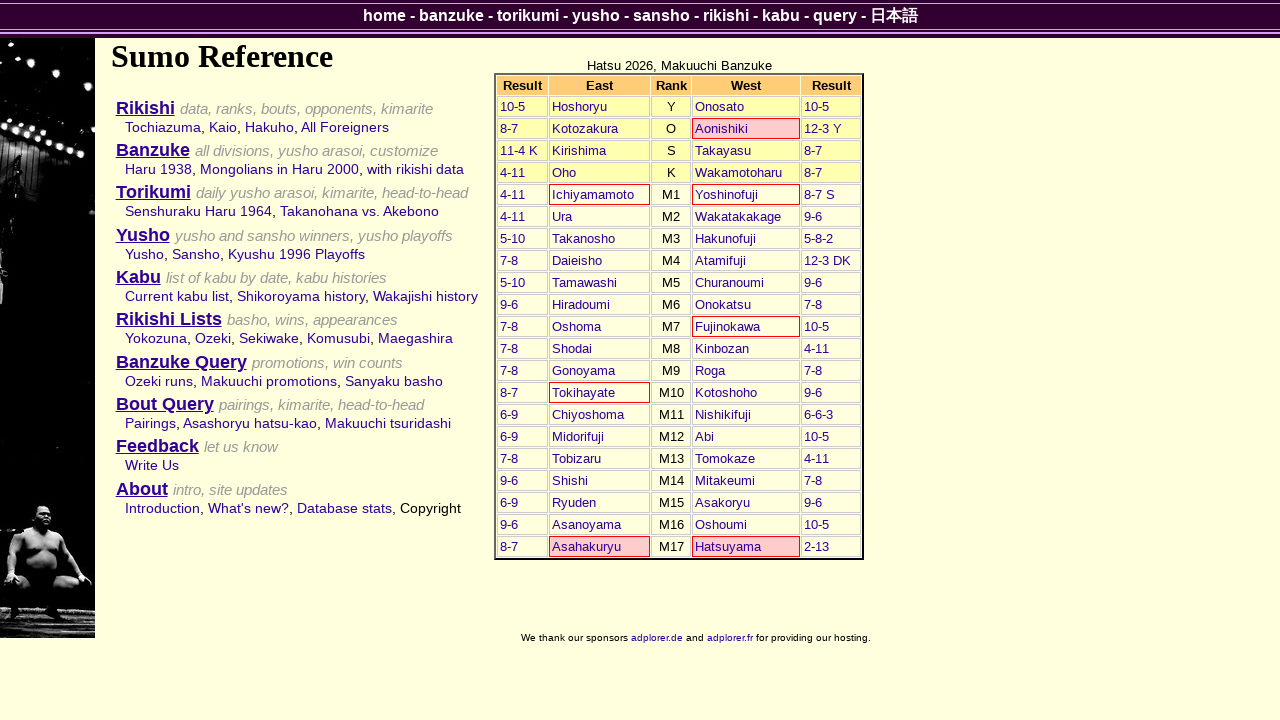

Waited for wrestler list to load
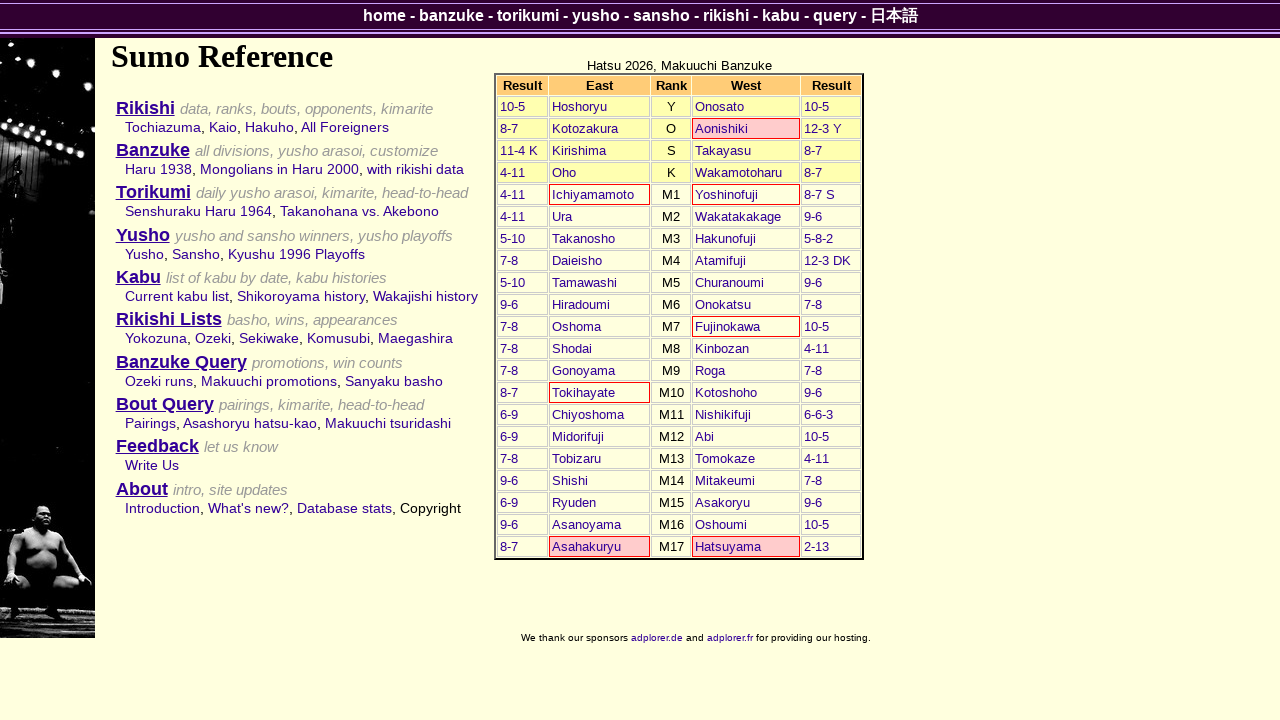

Located all wrestler profile links
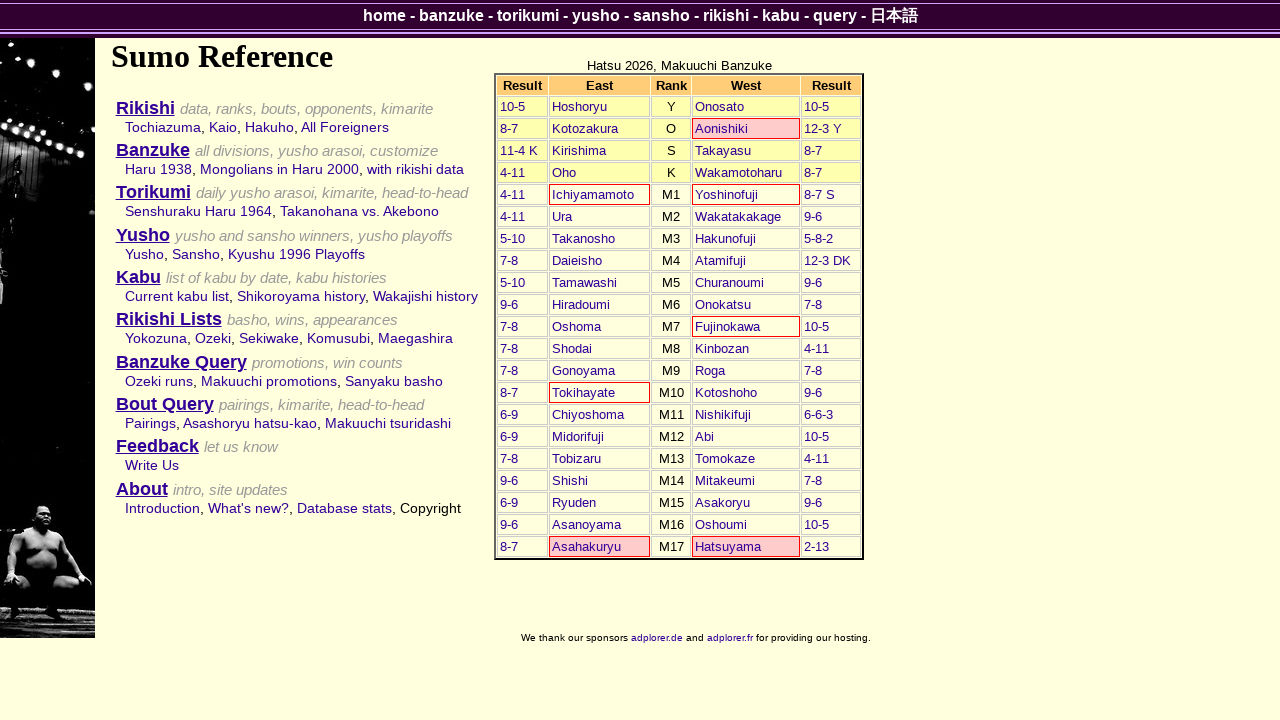

Retrieved first wrestler's name: Hoshoryu
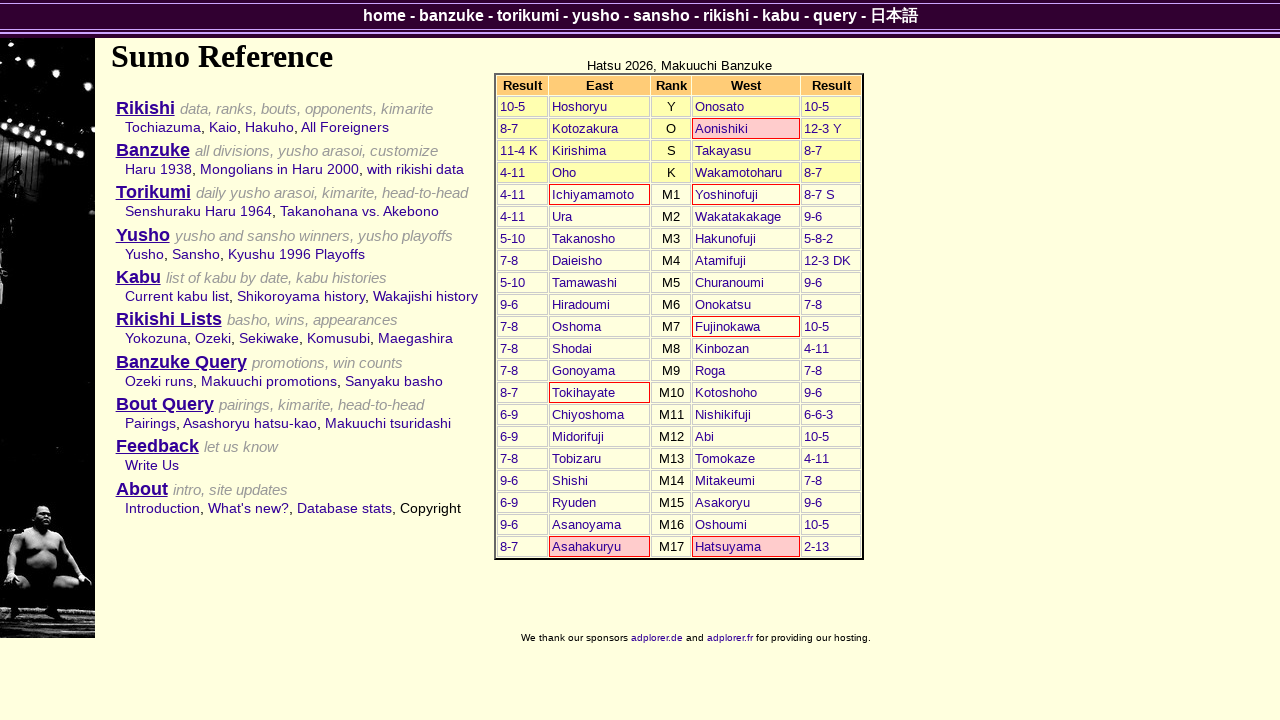

Clicked on wrestler profile link for Hoshoryu at (579, 107) on a:has-text('Hoshoryu')
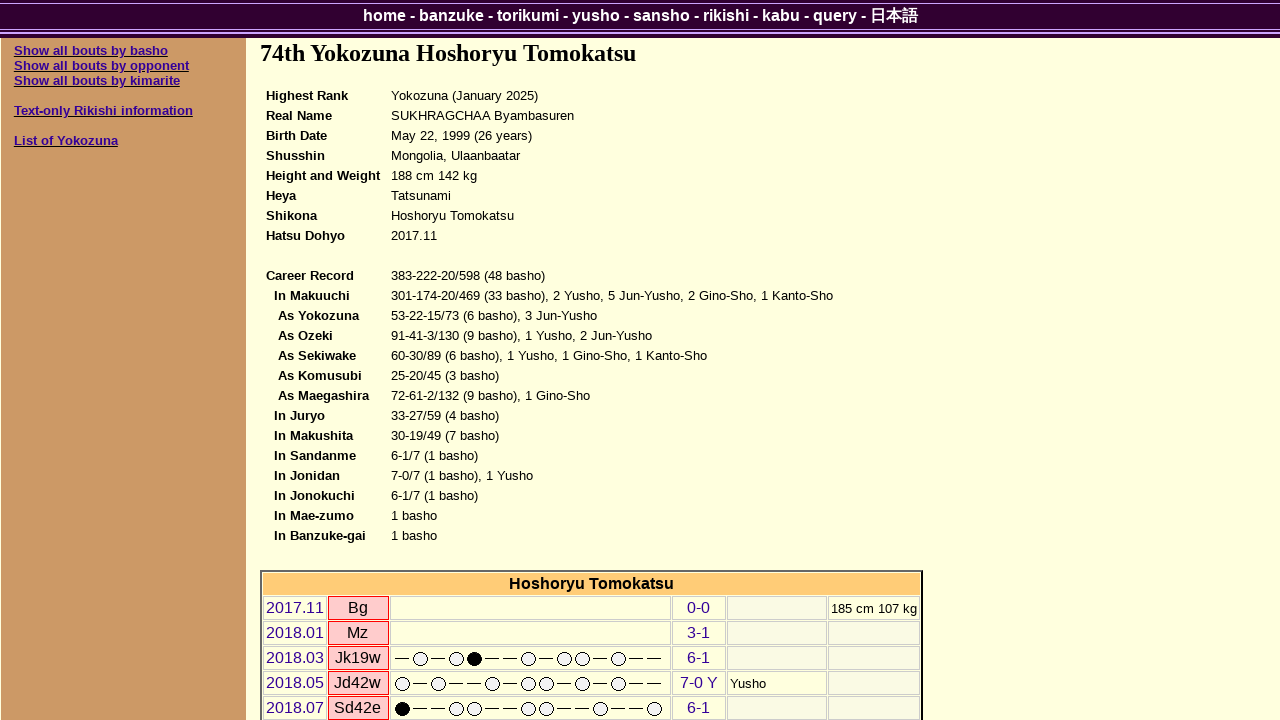

Wrestler profile page loaded with win-loss records
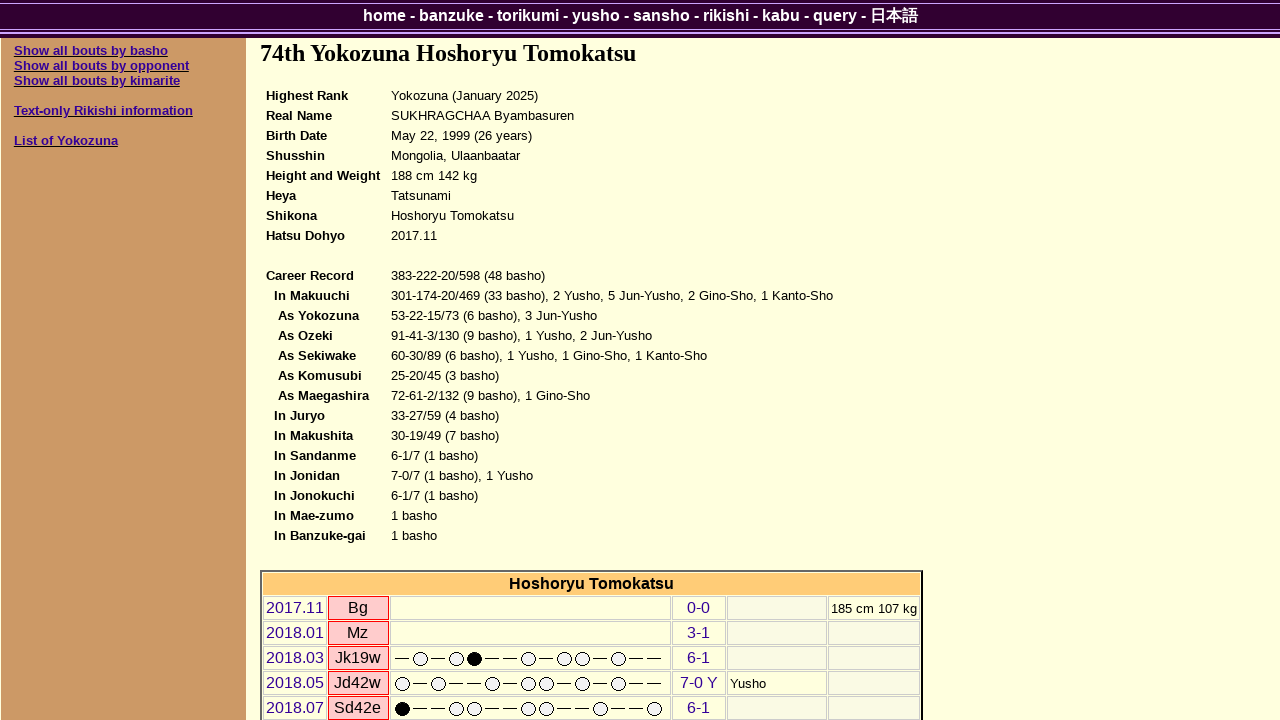

Navigated back to main page
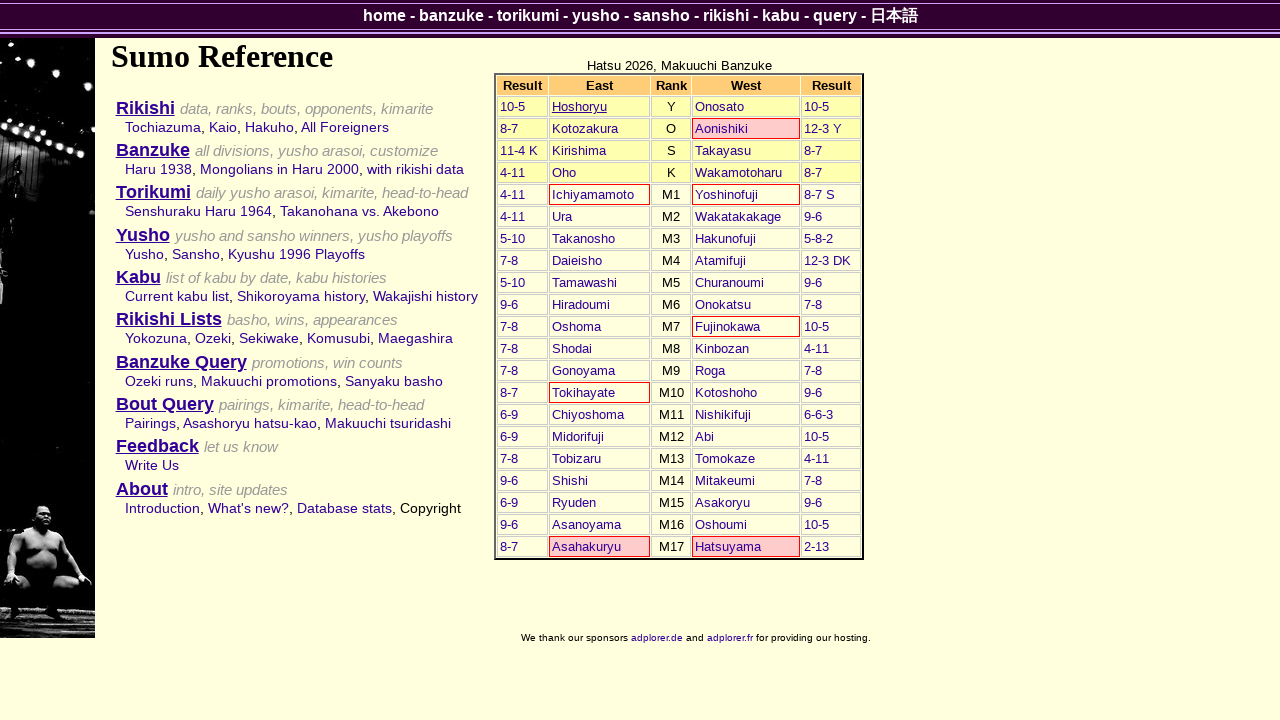

Verified return to main page with wrestler list visible
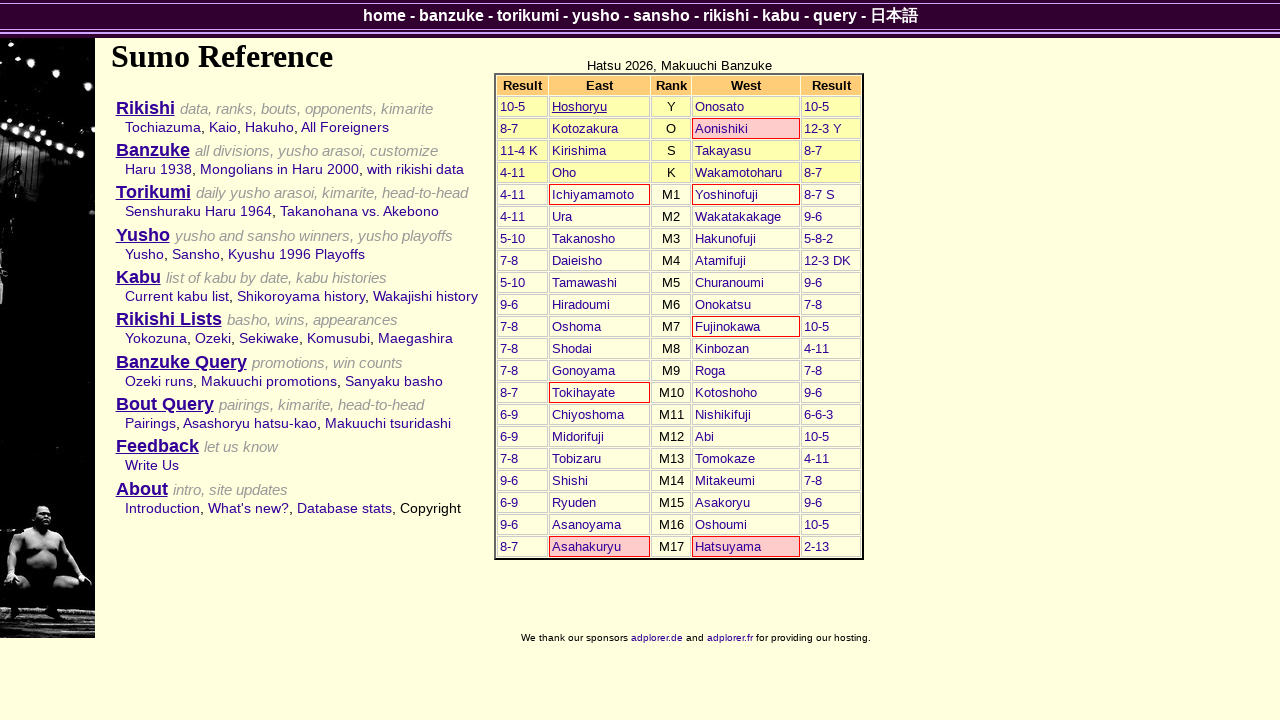

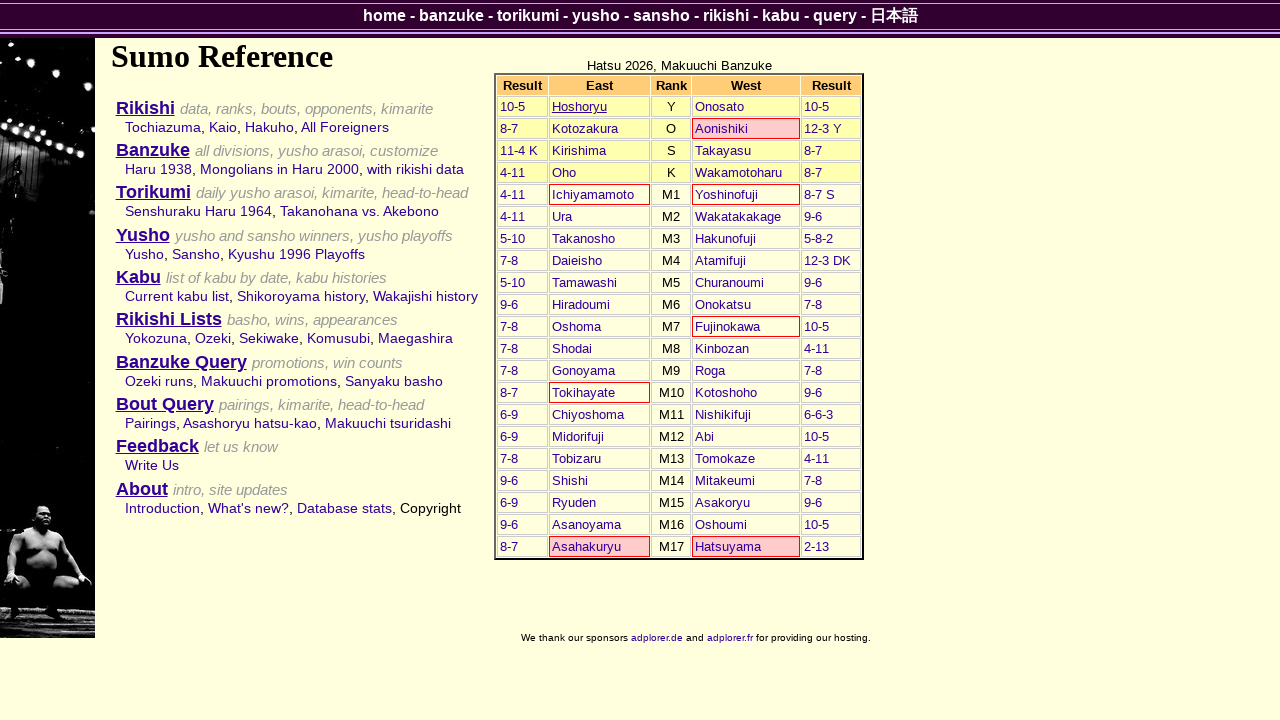